Tests forgot password form by entering an email address and submitting the form

Starting URL: http://the-internet.herokuapp.com/forgot_password

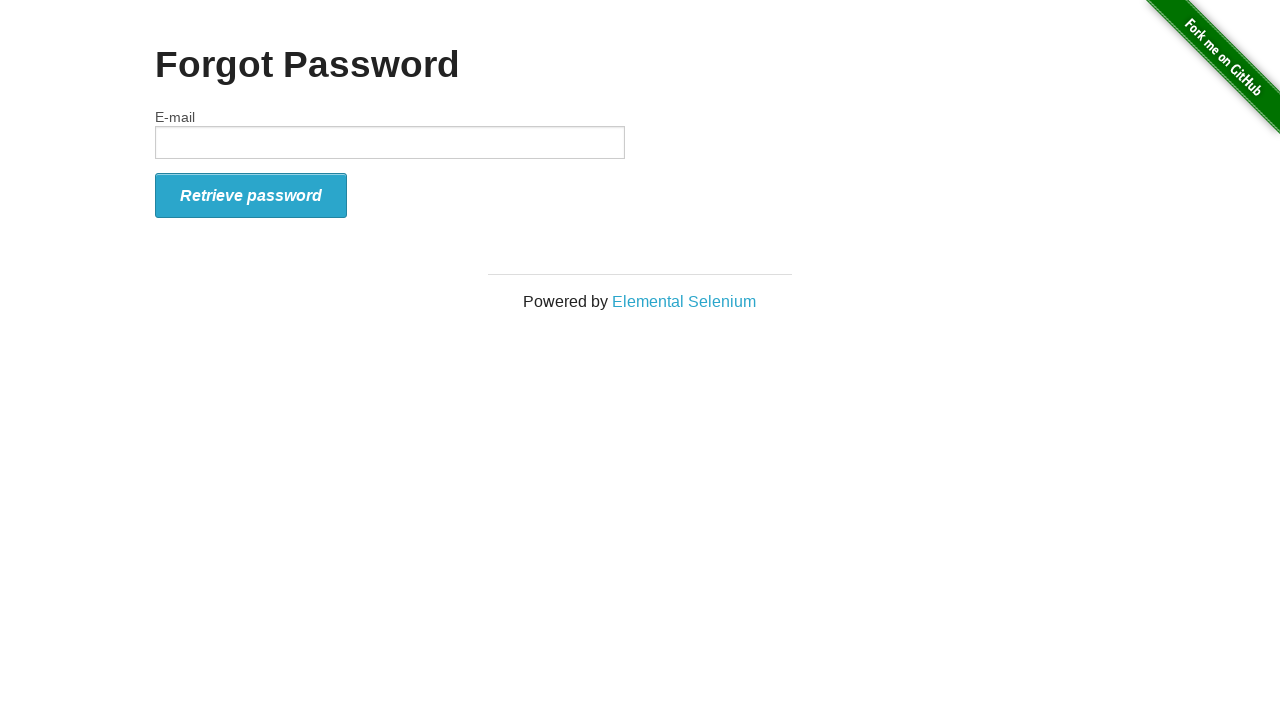

Filled email field with 'johndoe@example.com' on #email
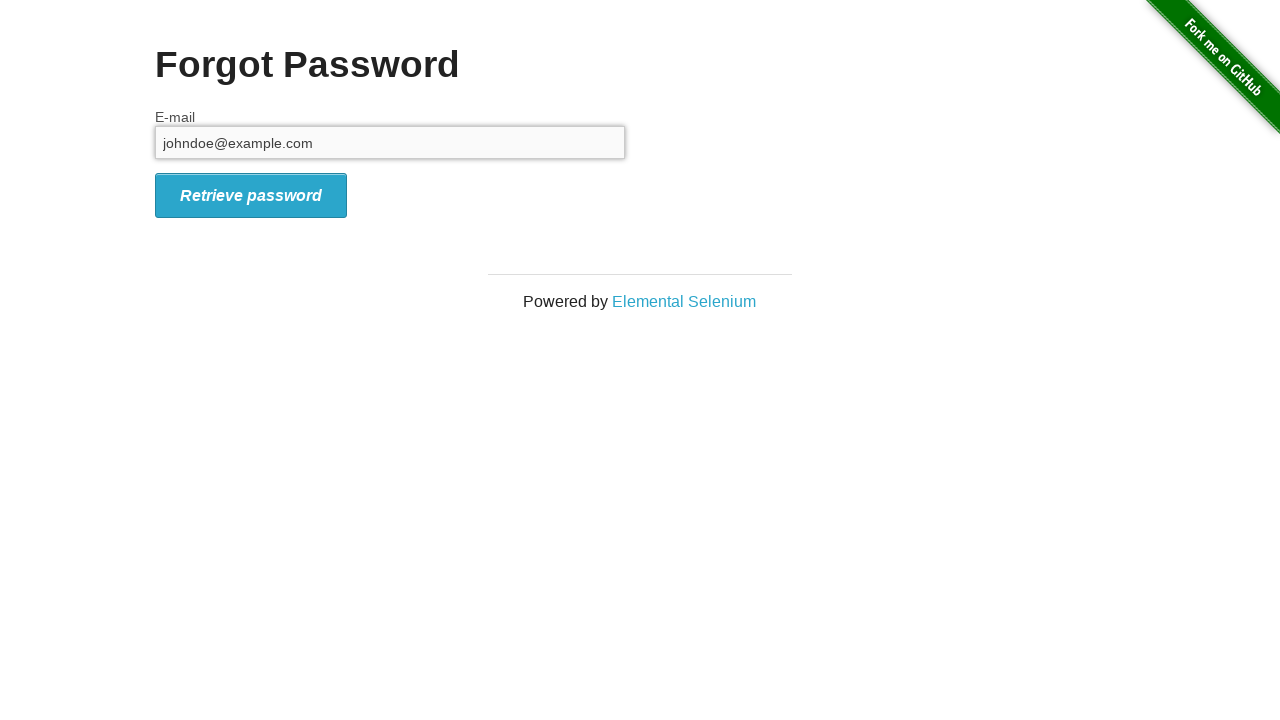

Submitted forgot password form by pressing Enter on #email
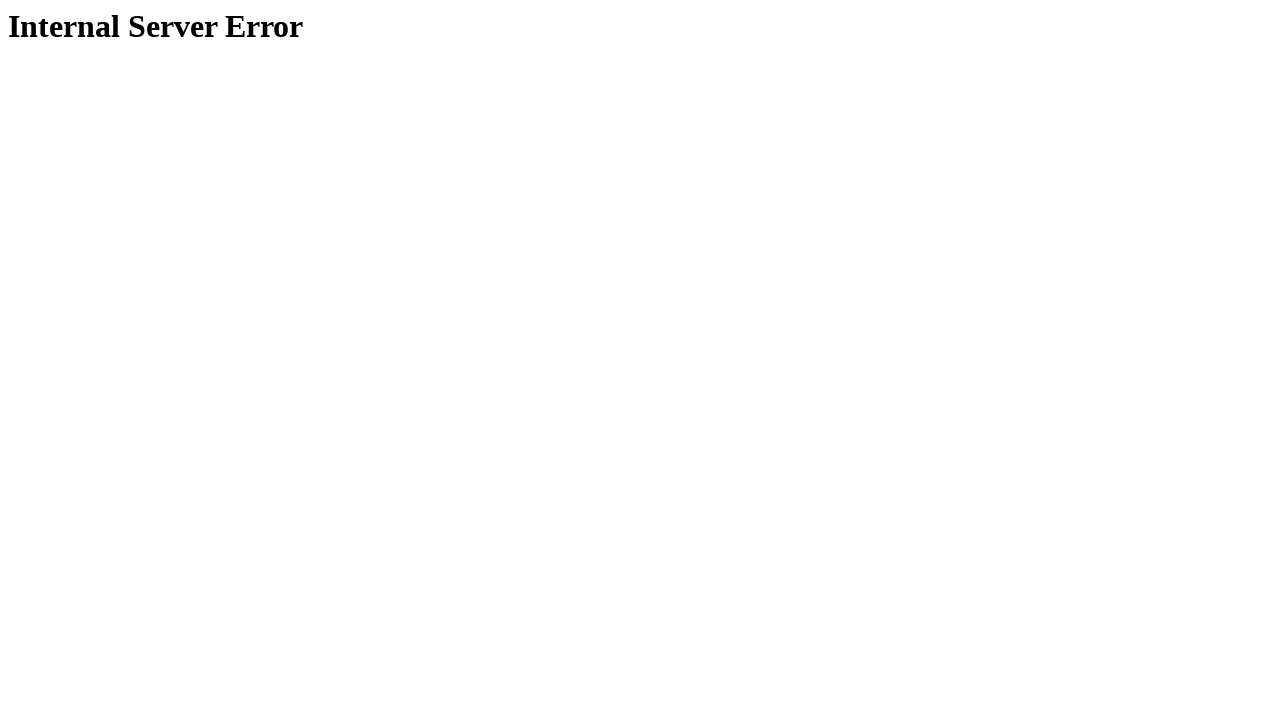

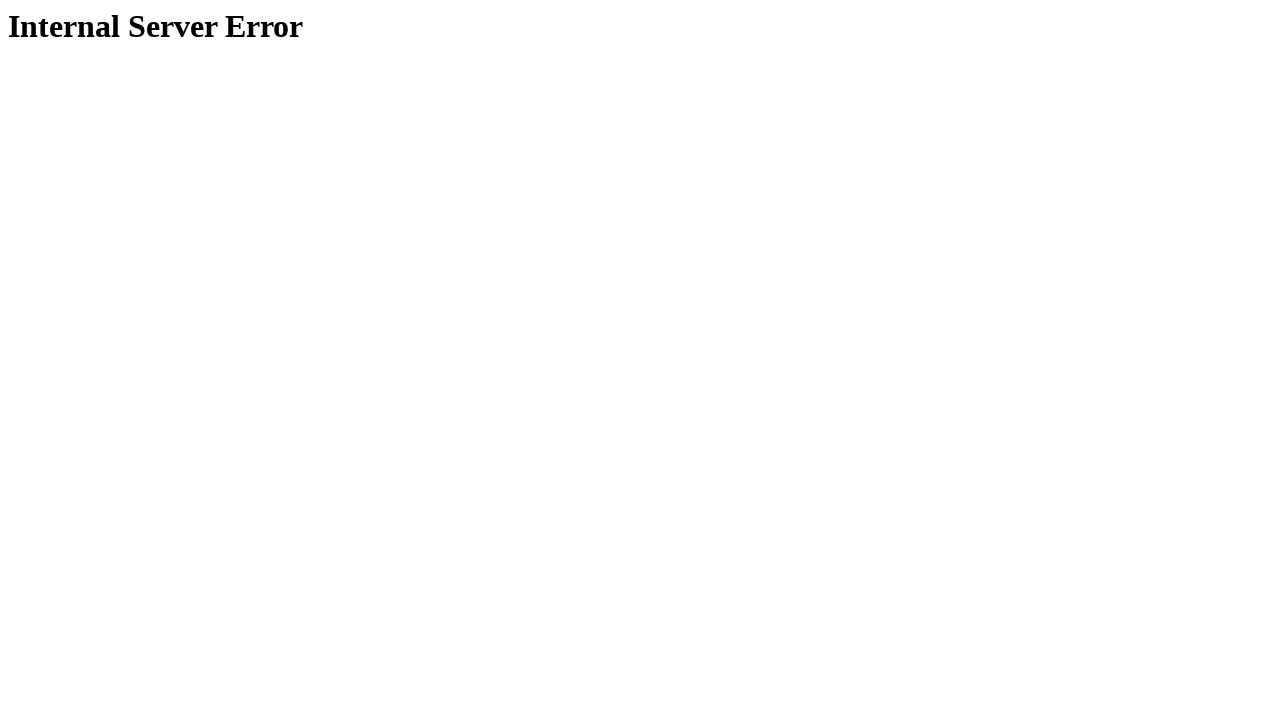